Tests price range slider functionality by dragging the minimum slider to the right by 100 pixels and the maximum slider to the left by 100 pixels using drag and drop actions.

Starting URL: https://www.jqueryscript.net/demo/Price-Range-Slider-jQuery-UI/

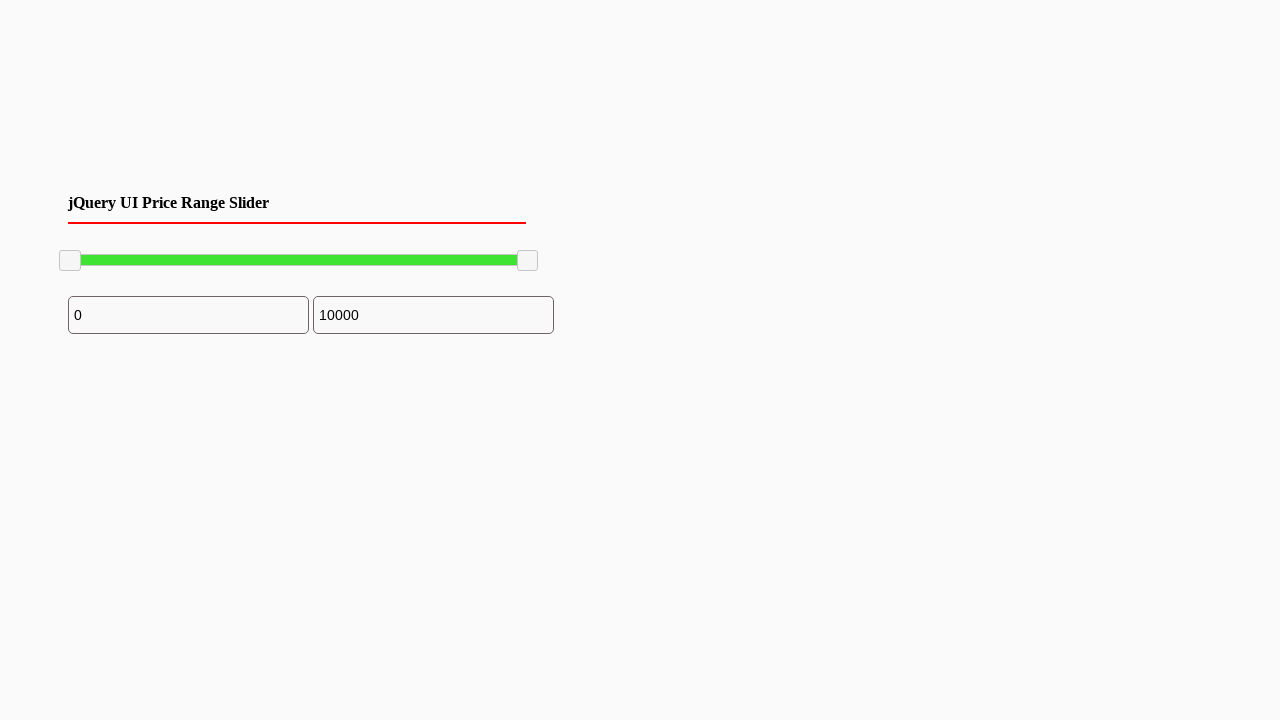

Waited for minimum slider element to be visible
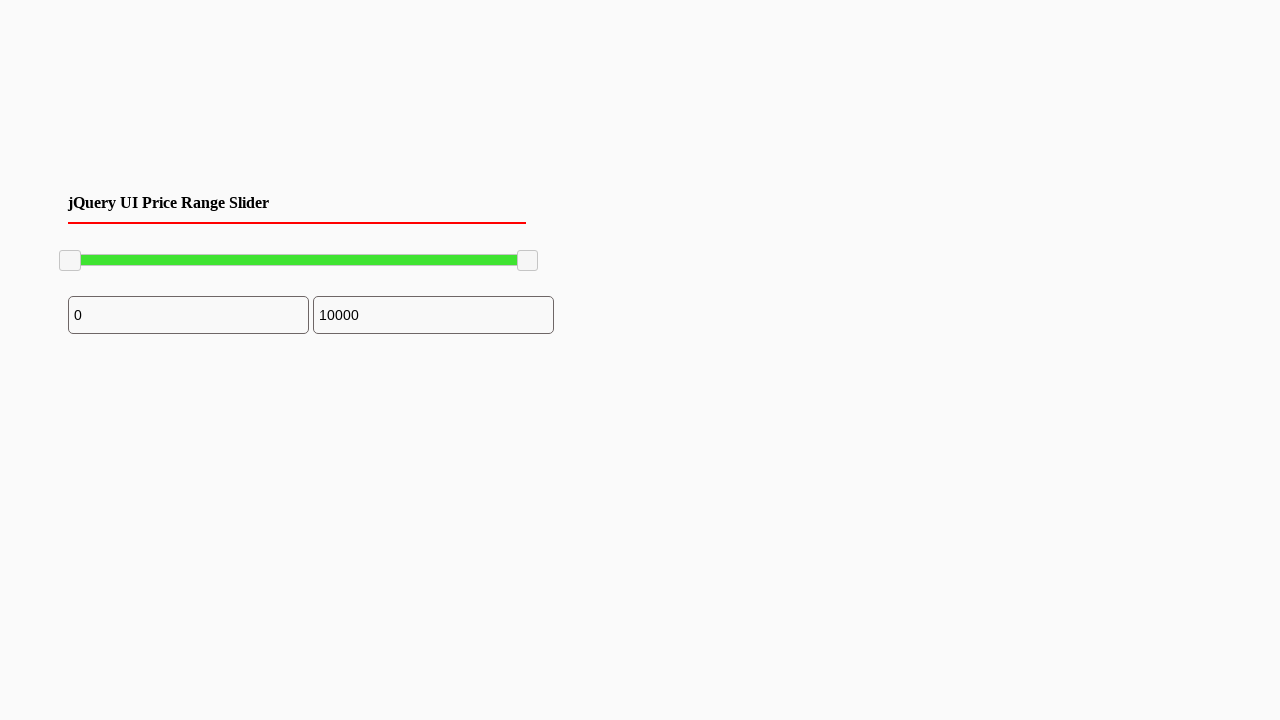

Located minimum slider element
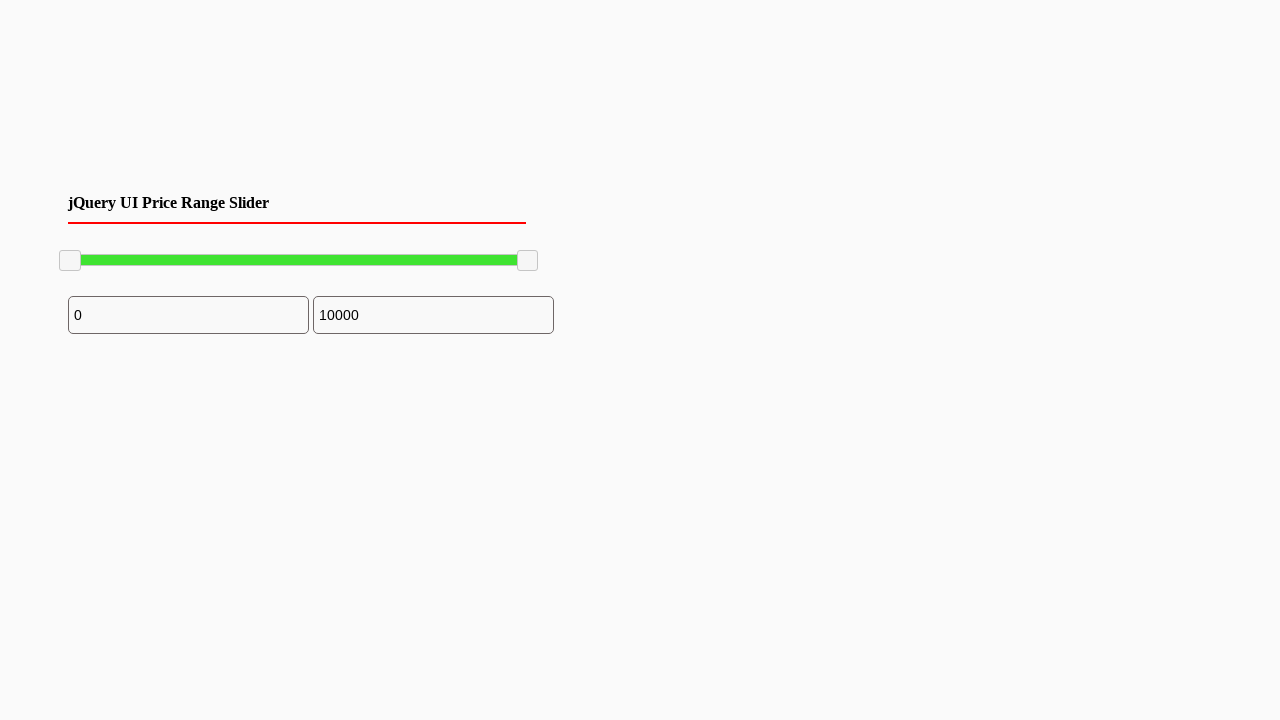

Retrieved bounding box of minimum slider
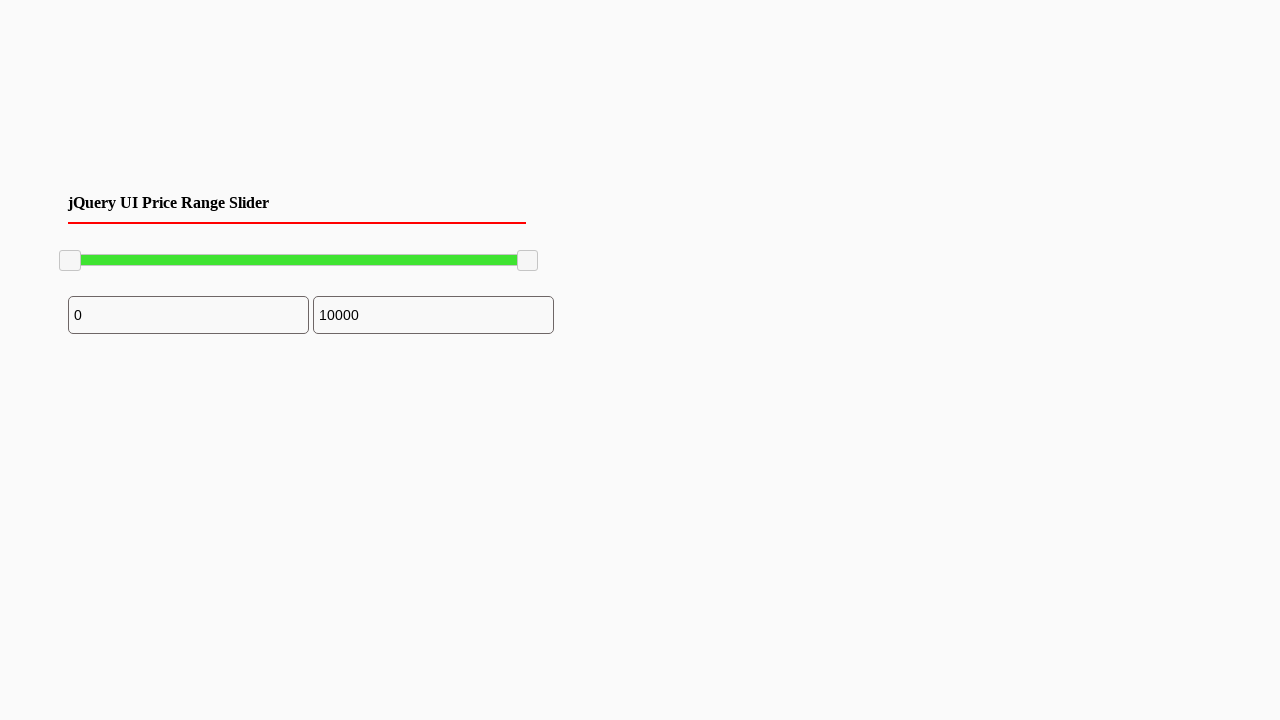

Moved mouse to center of minimum slider at (70, 261)
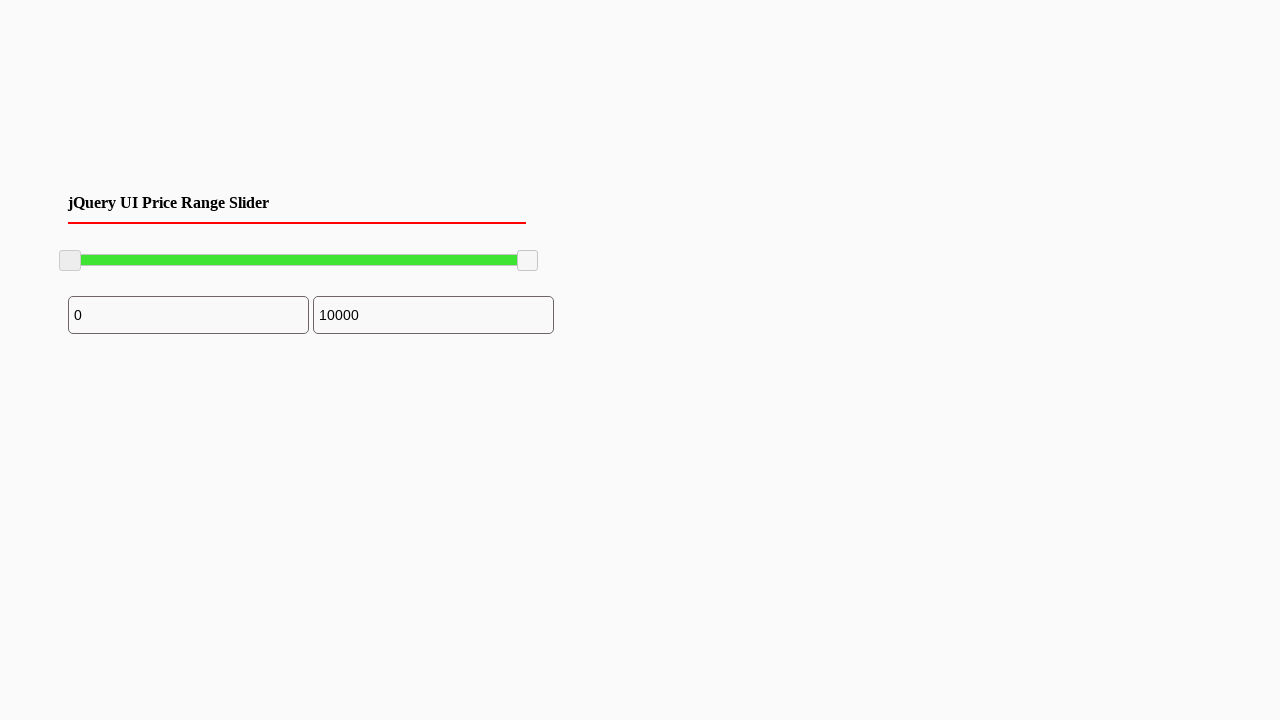

Pressed mouse button down on minimum slider at (70, 261)
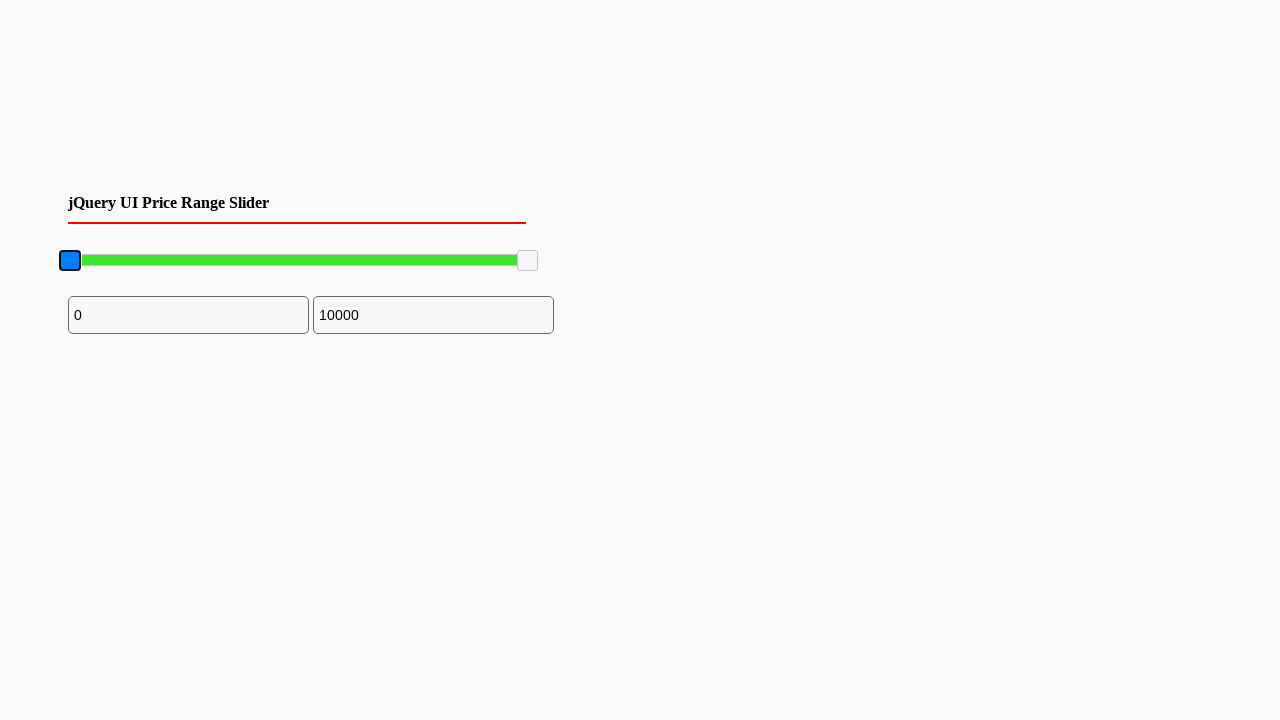

Dragged minimum slider 100 pixels to the right at (170, 261)
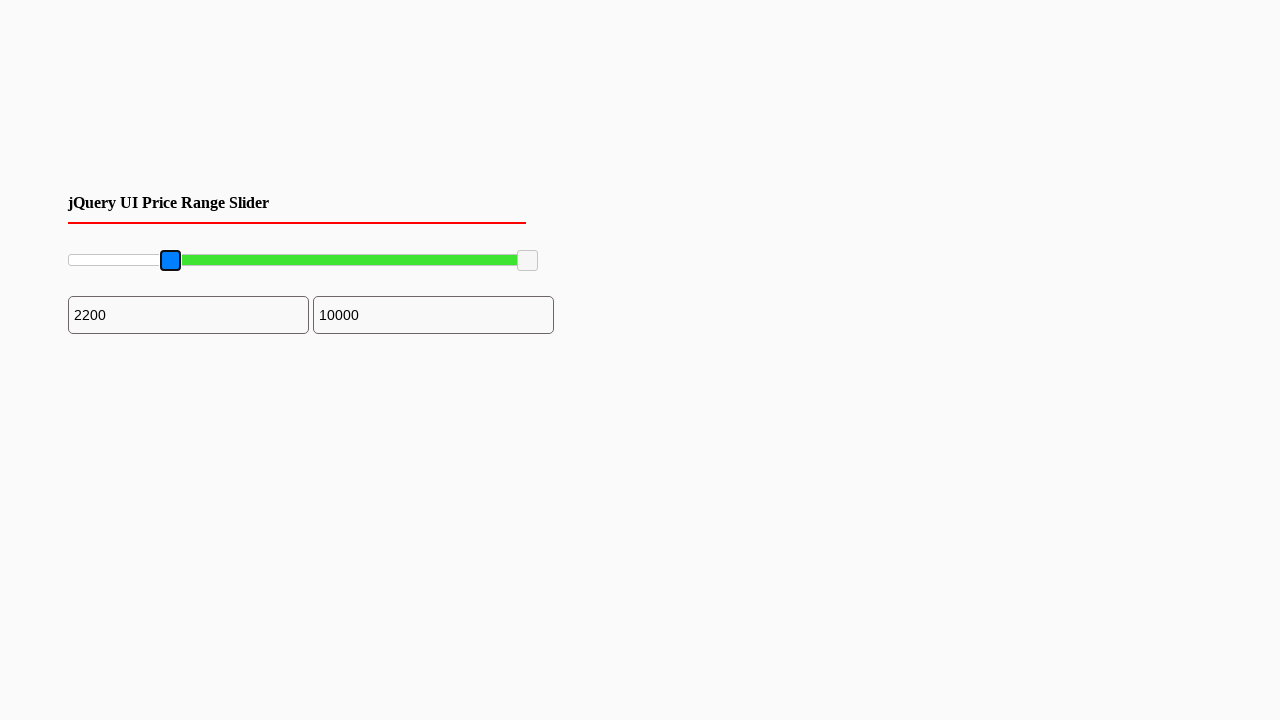

Released mouse button to complete minimum slider drag at (170, 261)
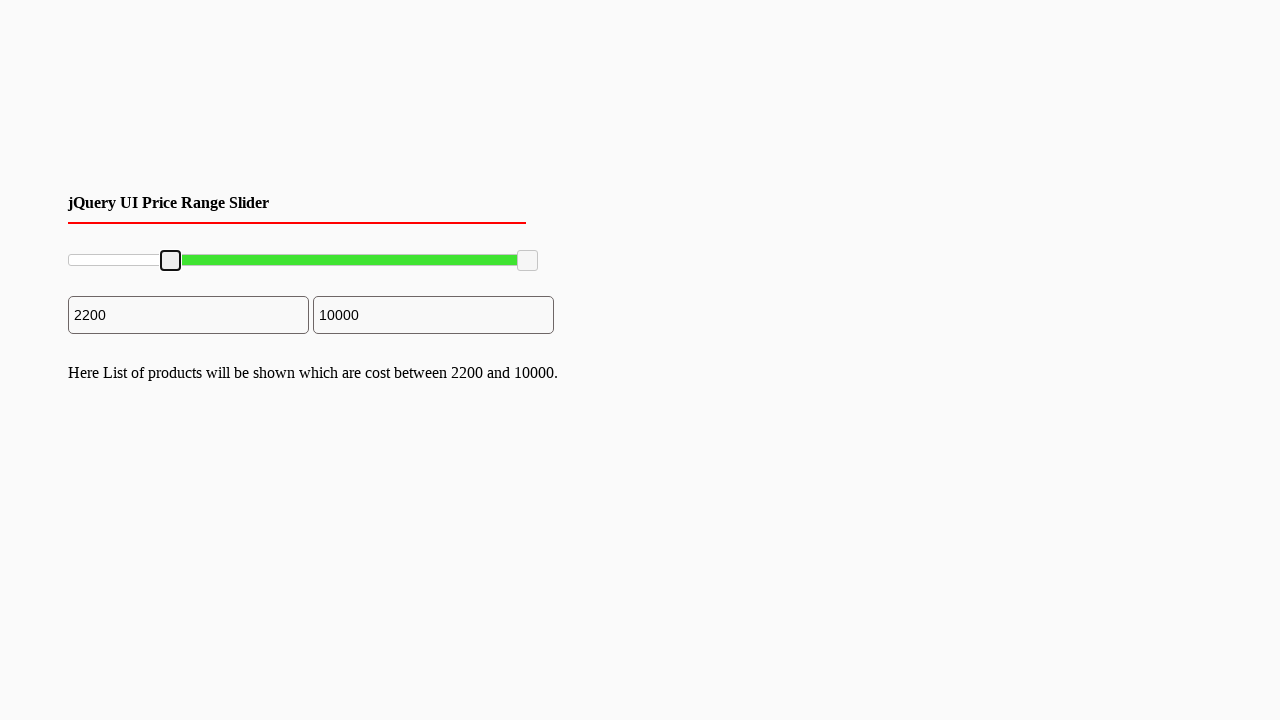

Located maximum slider element
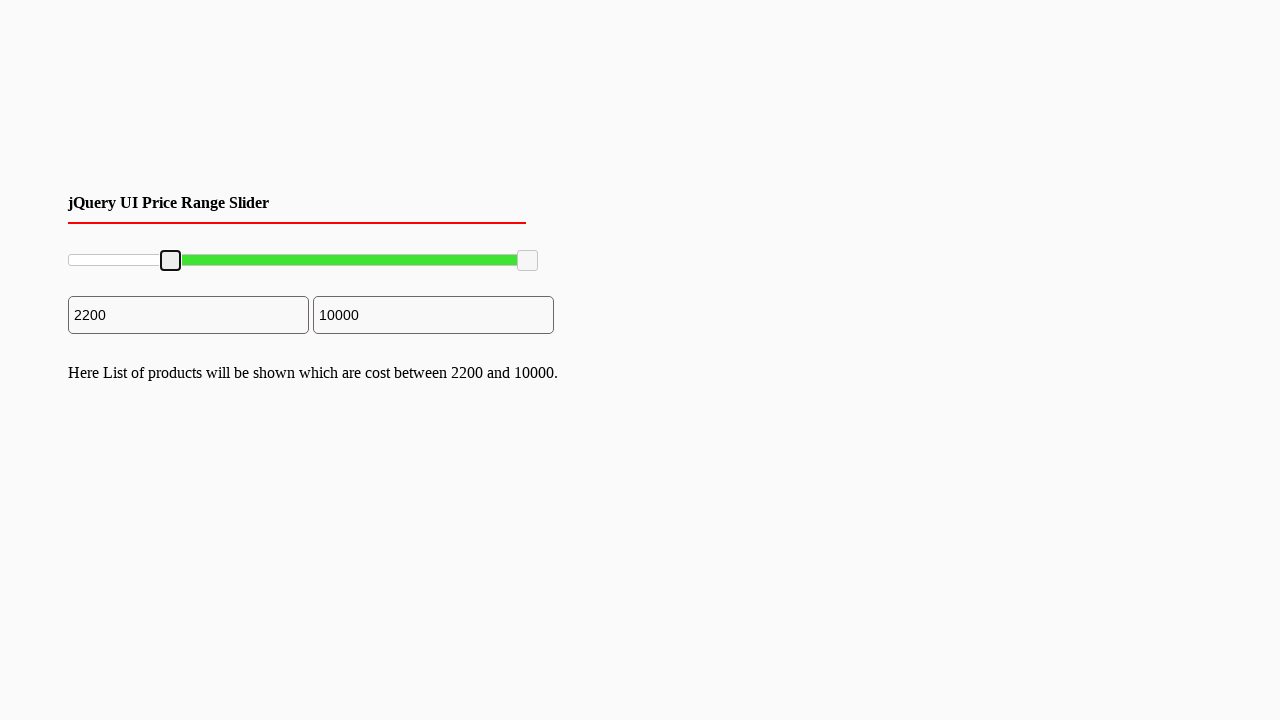

Retrieved bounding box of maximum slider
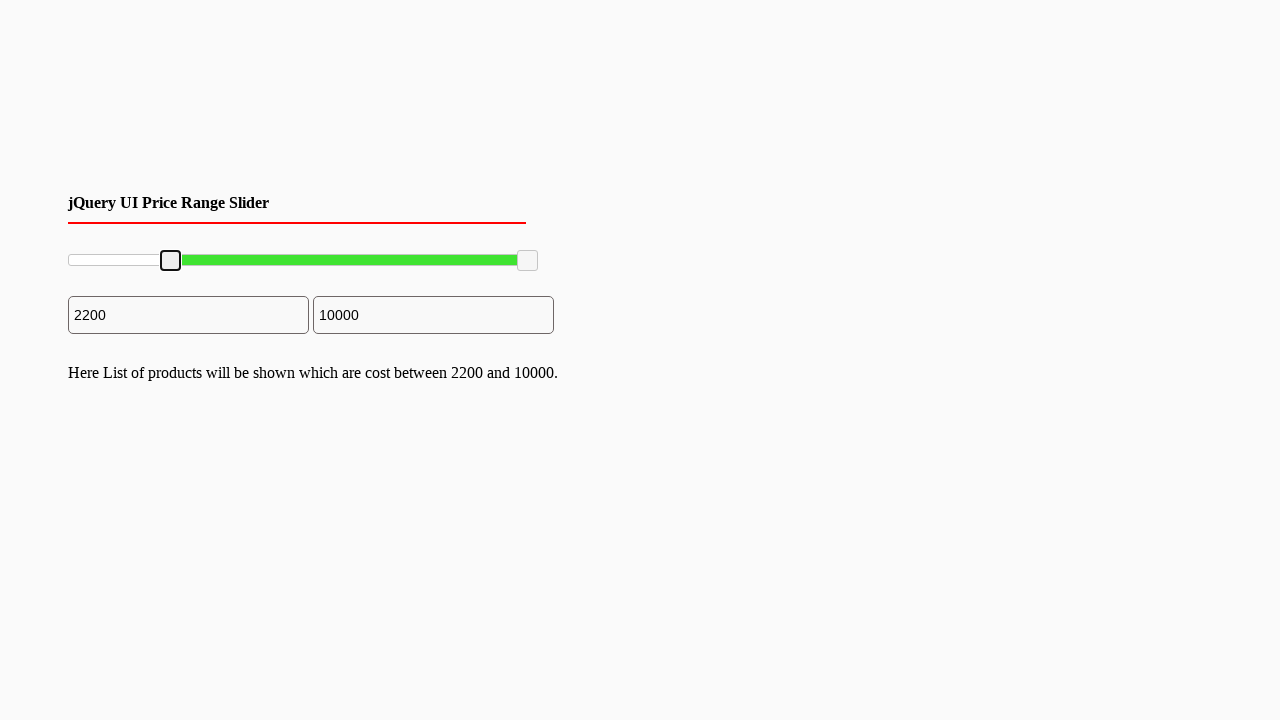

Moved mouse to center of maximum slider at (528, 261)
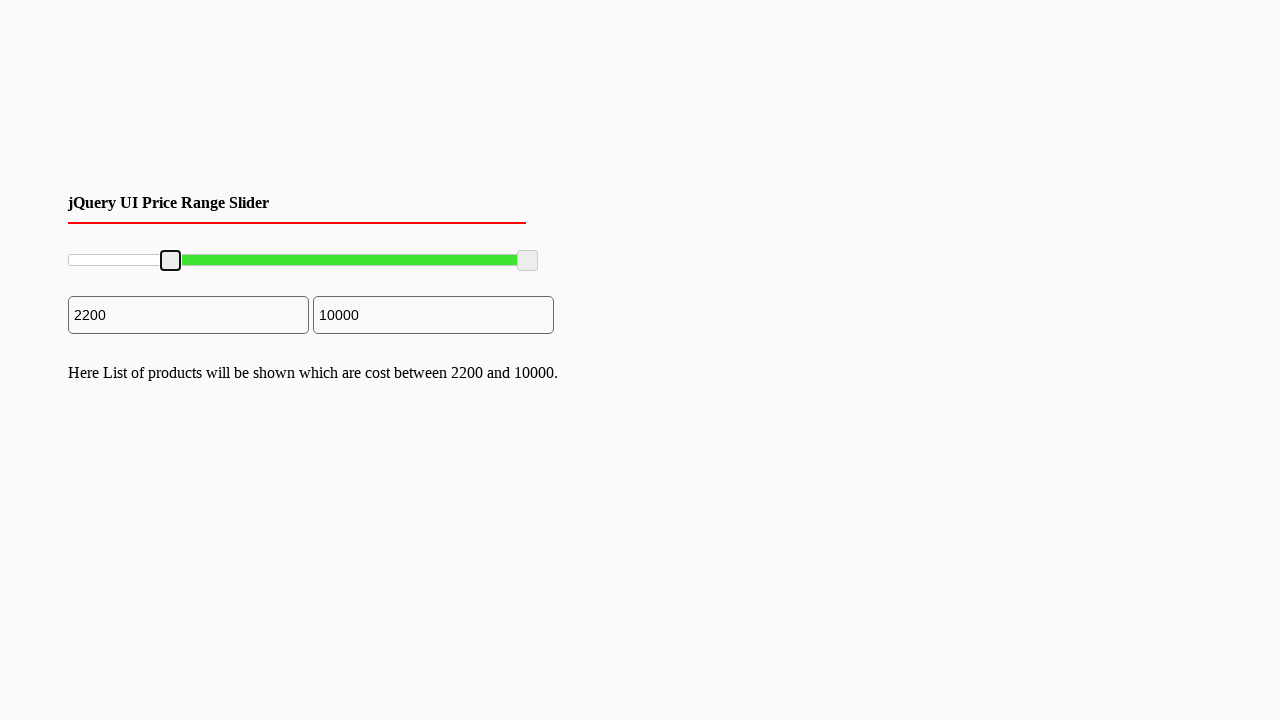

Pressed mouse button down on maximum slider at (528, 261)
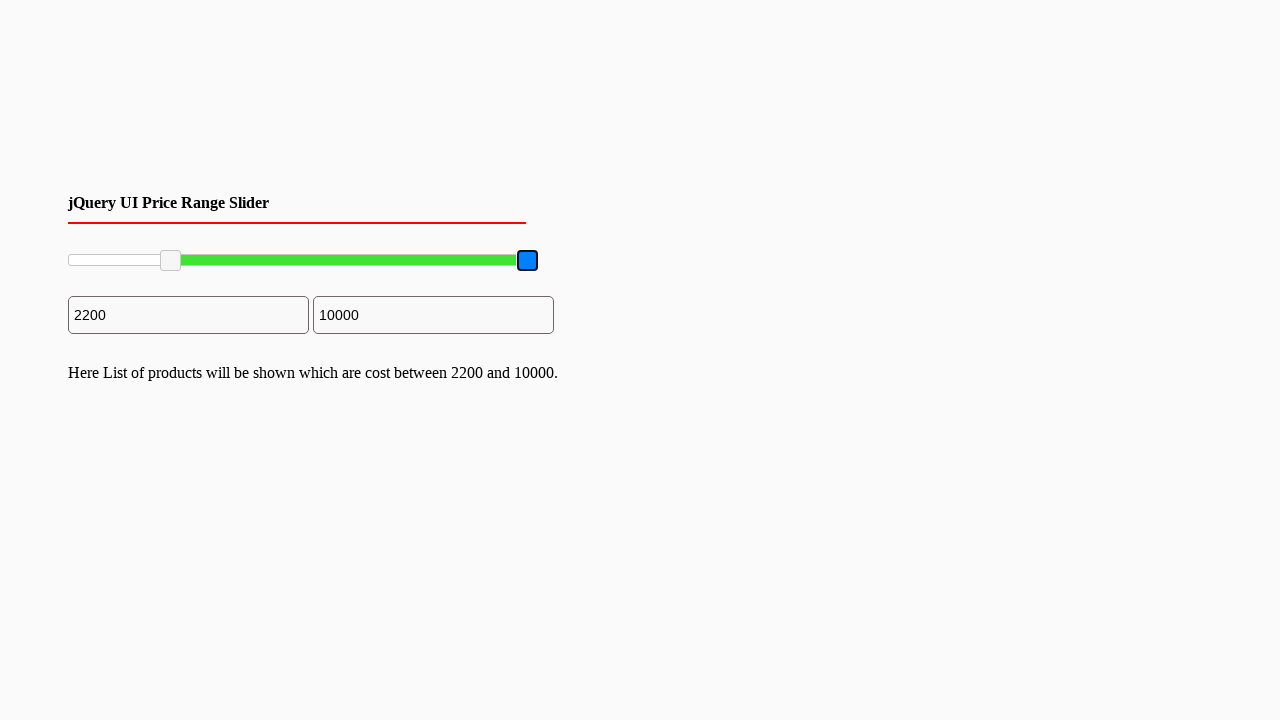

Dragged maximum slider 100 pixels to the left at (428, 261)
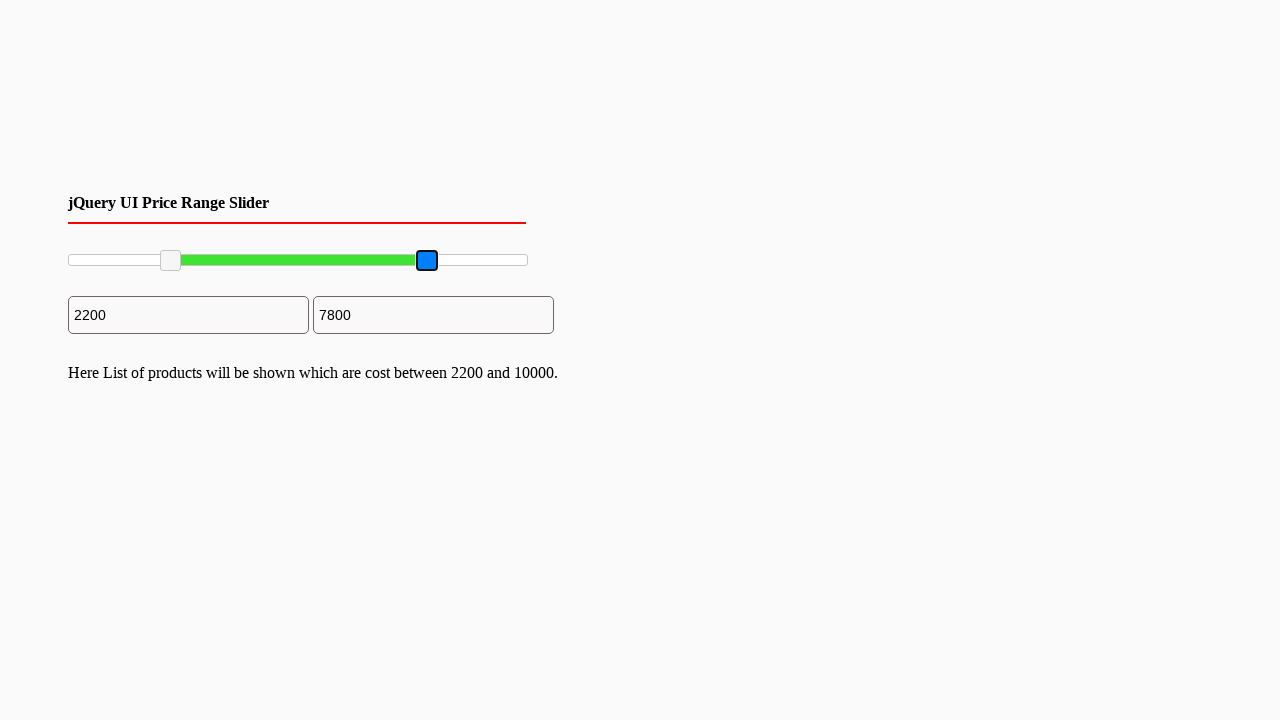

Released mouse button to complete maximum slider drag at (428, 261)
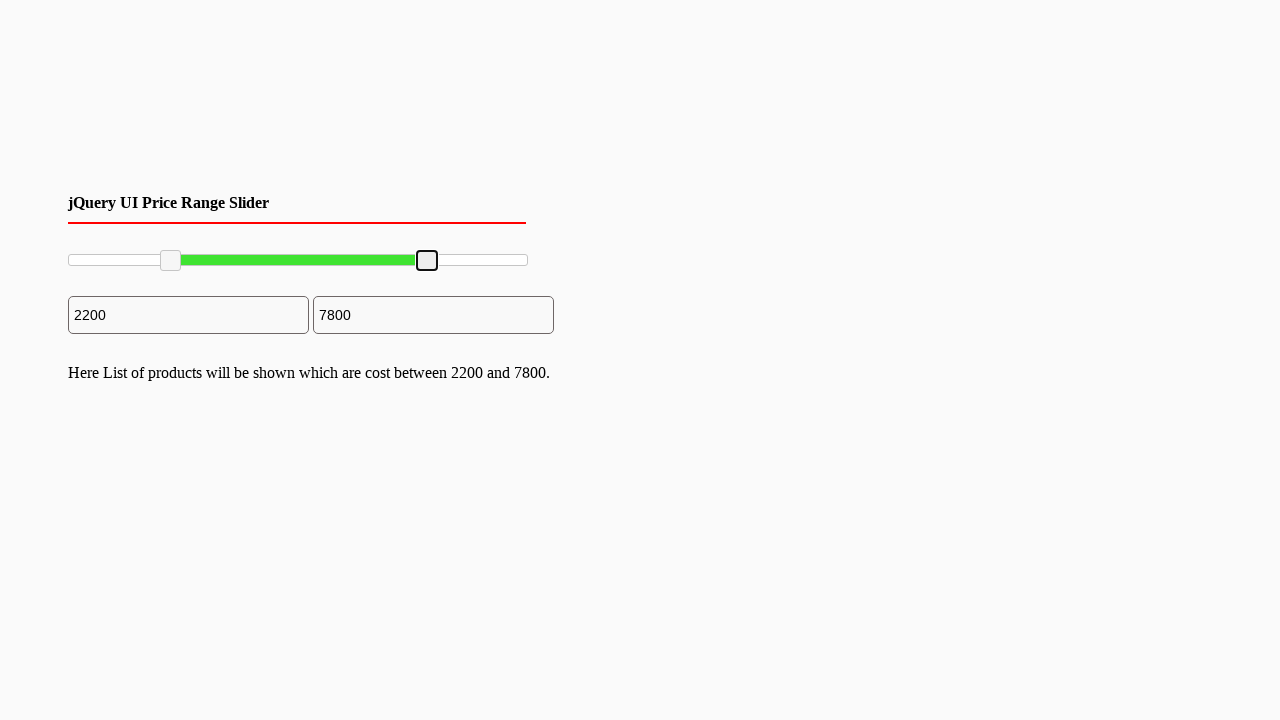

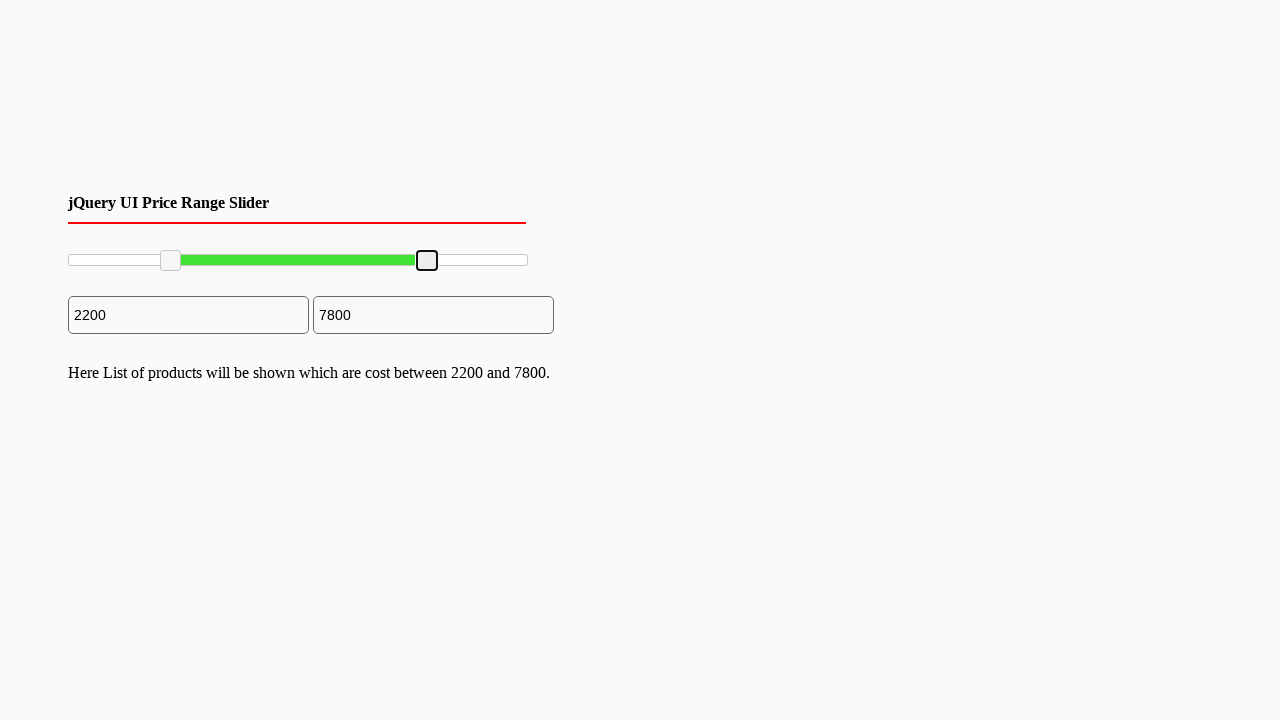